Tests that the firstName input box is displayed on the automation practice form page

Starting URL: https://demoqa.com/automation-practice-form

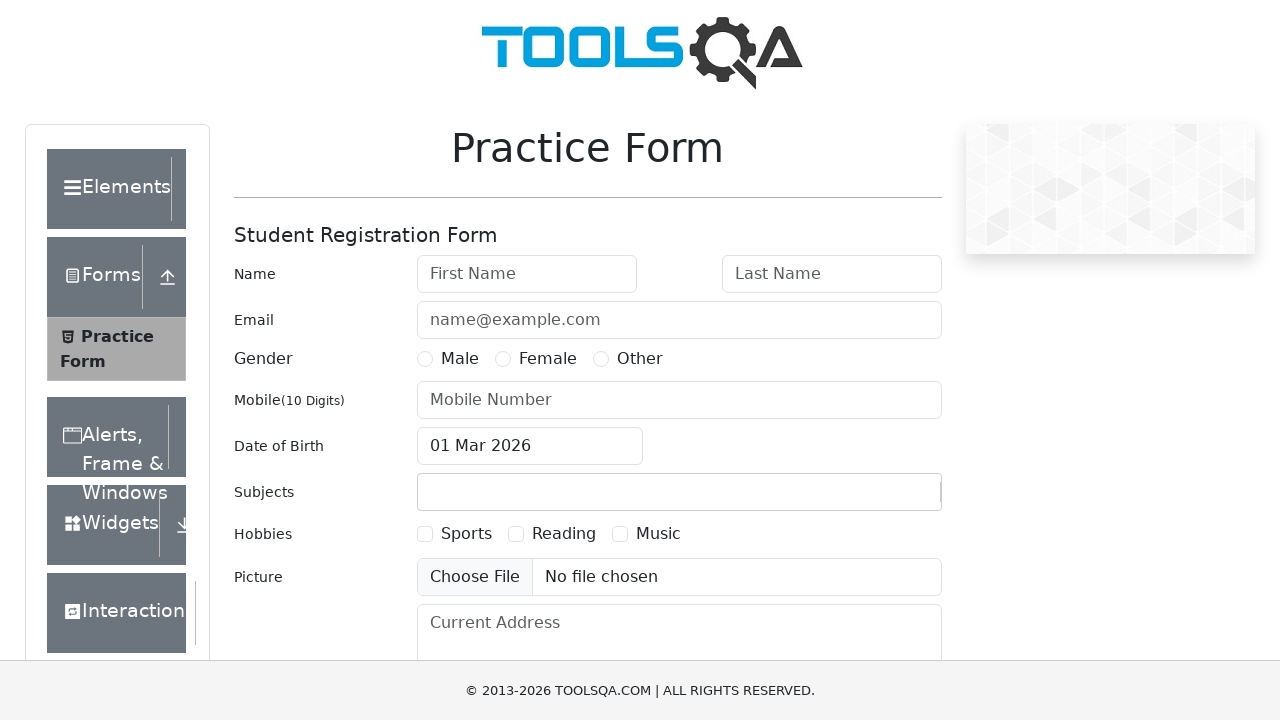

Navigated to automation practice form page
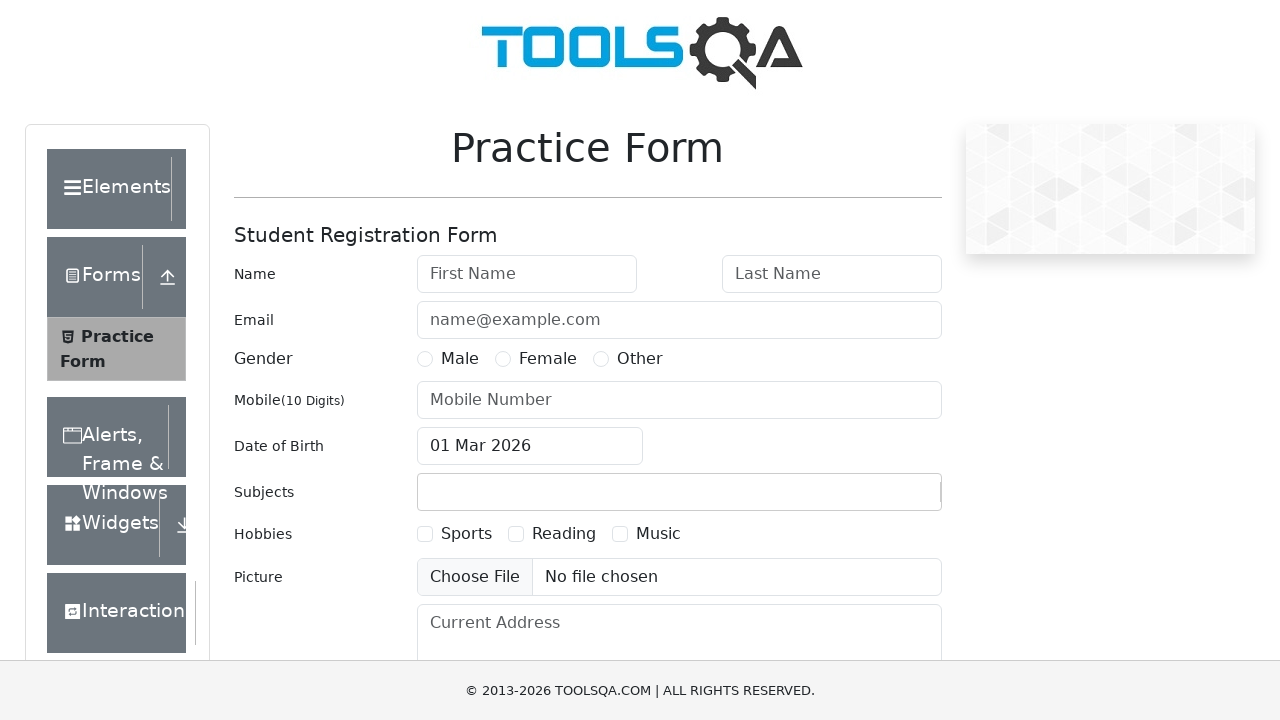

Located firstName input box element
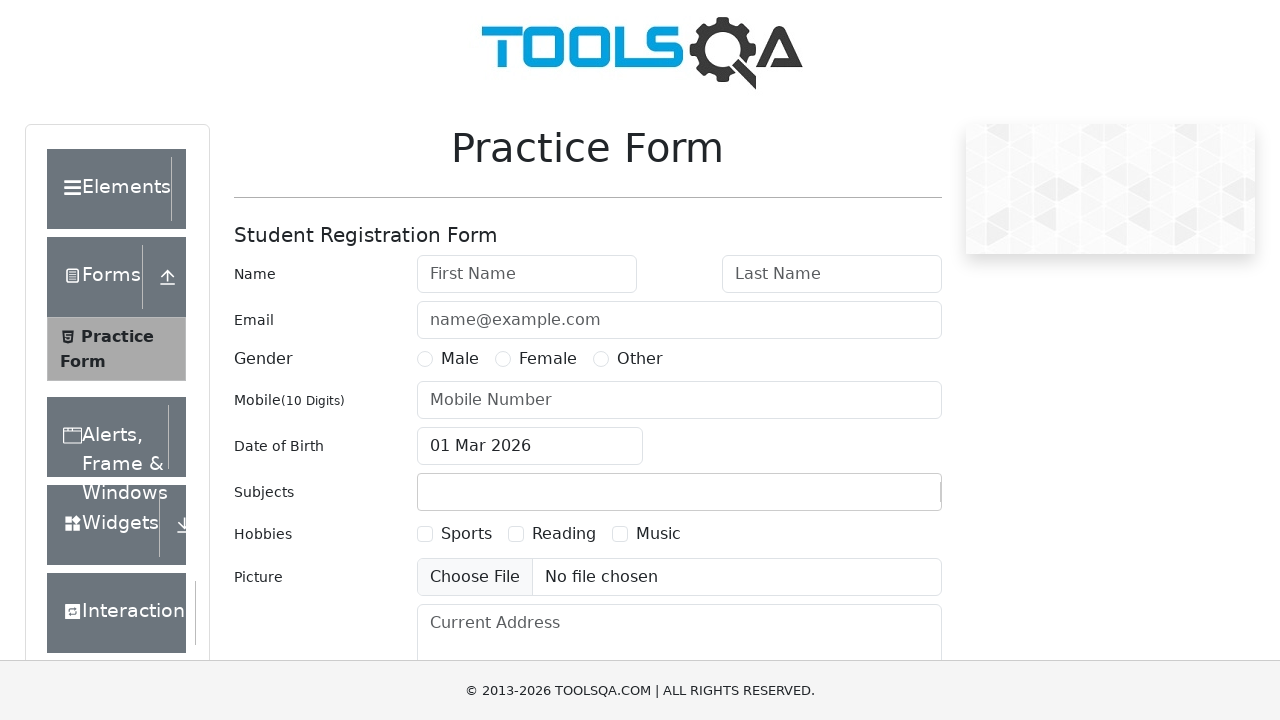

firstName input box is now visible
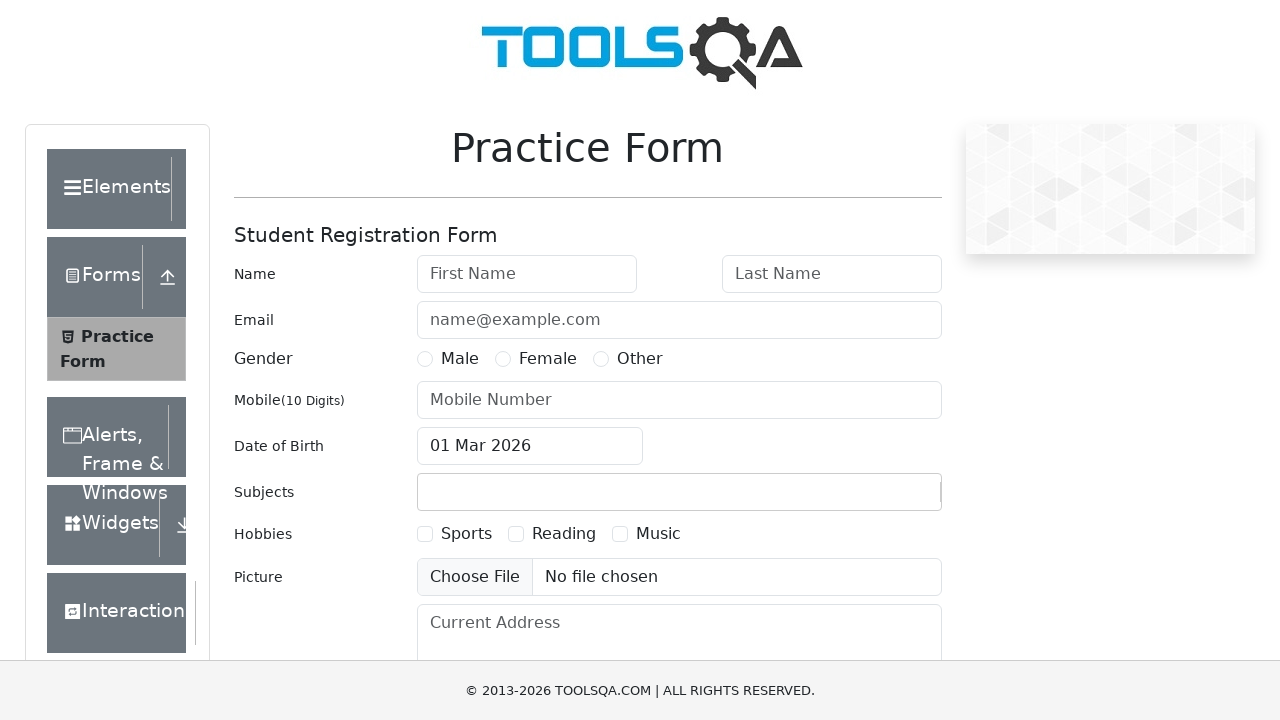

Verified that firstName input box is visible
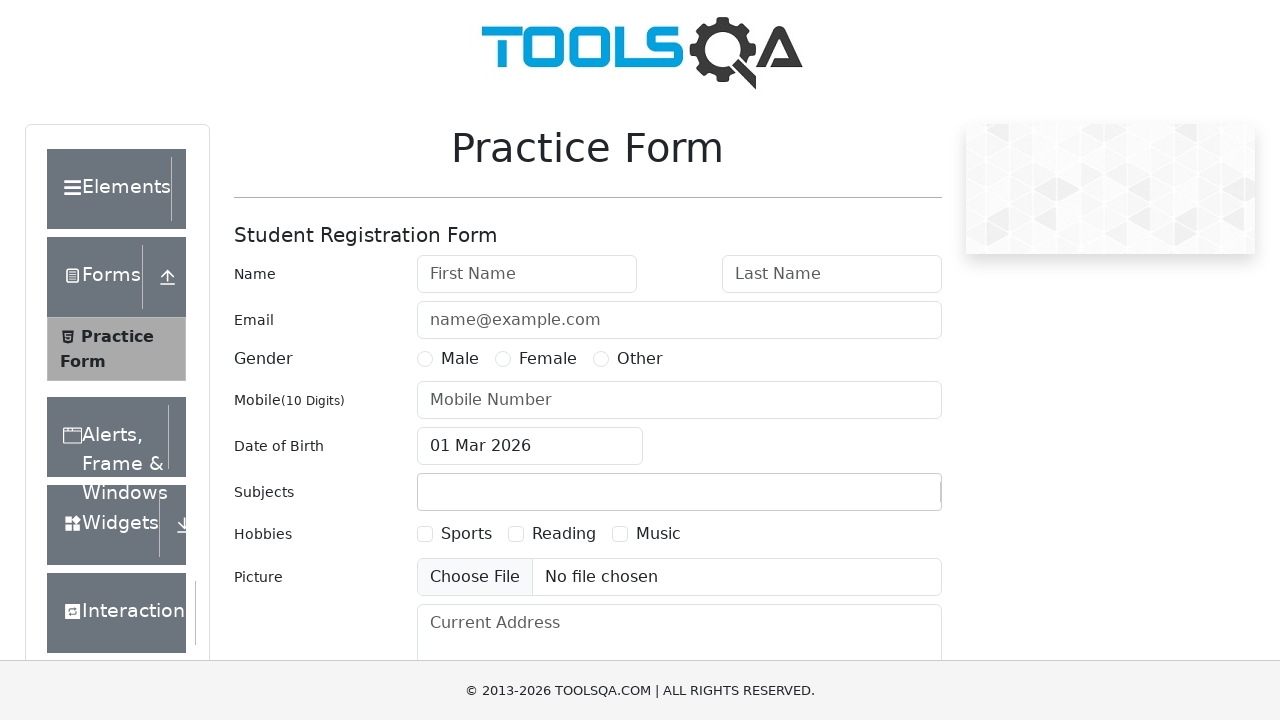

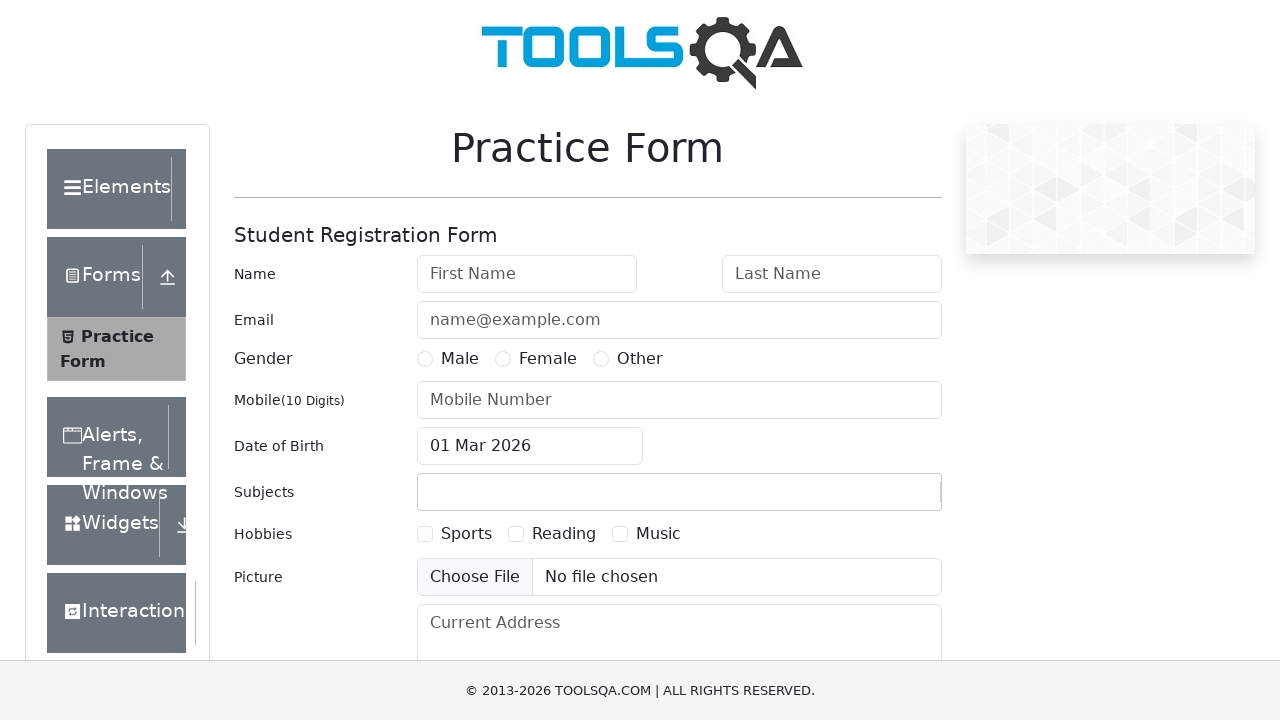